Tests a todo list application by creating three todo items, then toggling checkboxes to verify their checked/unchecked states through various checkbox operations (toggle, check, uncheck).

Starting URL: https://eviltester.github.io/simpletodolist/todo.html#/&eviltester

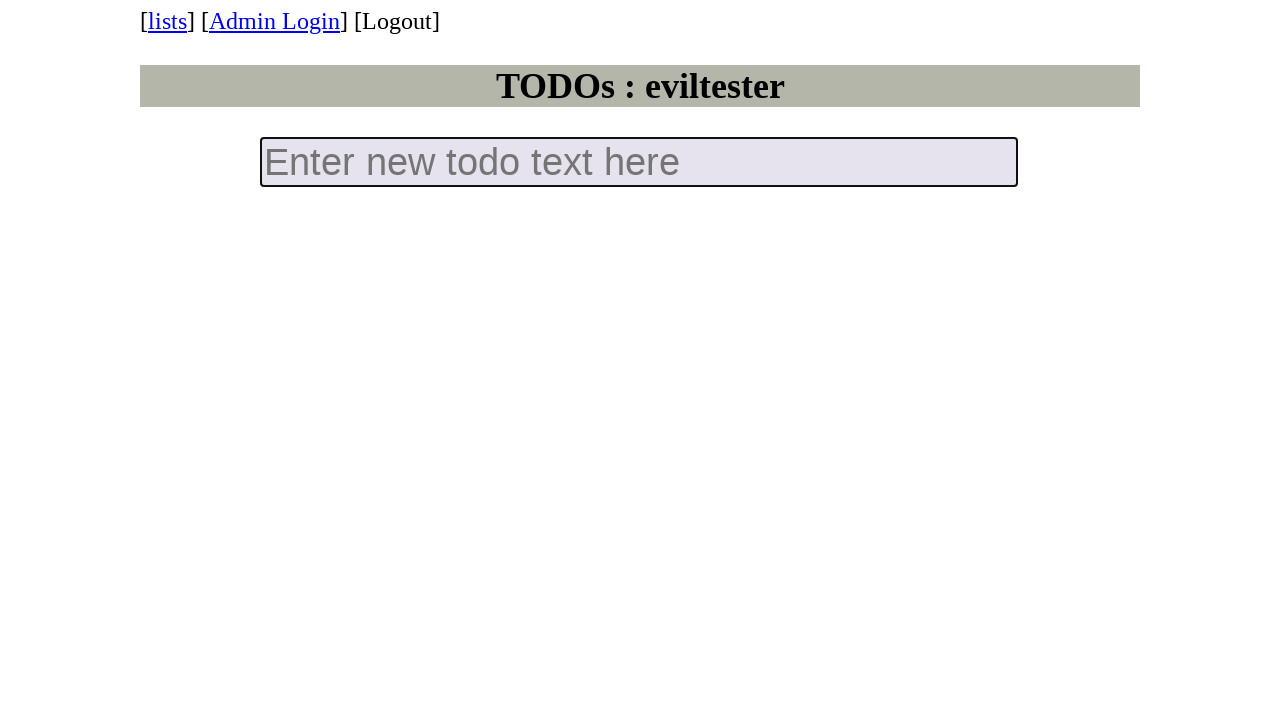

Filled new todo input with 'todo 1' on input.new-todo
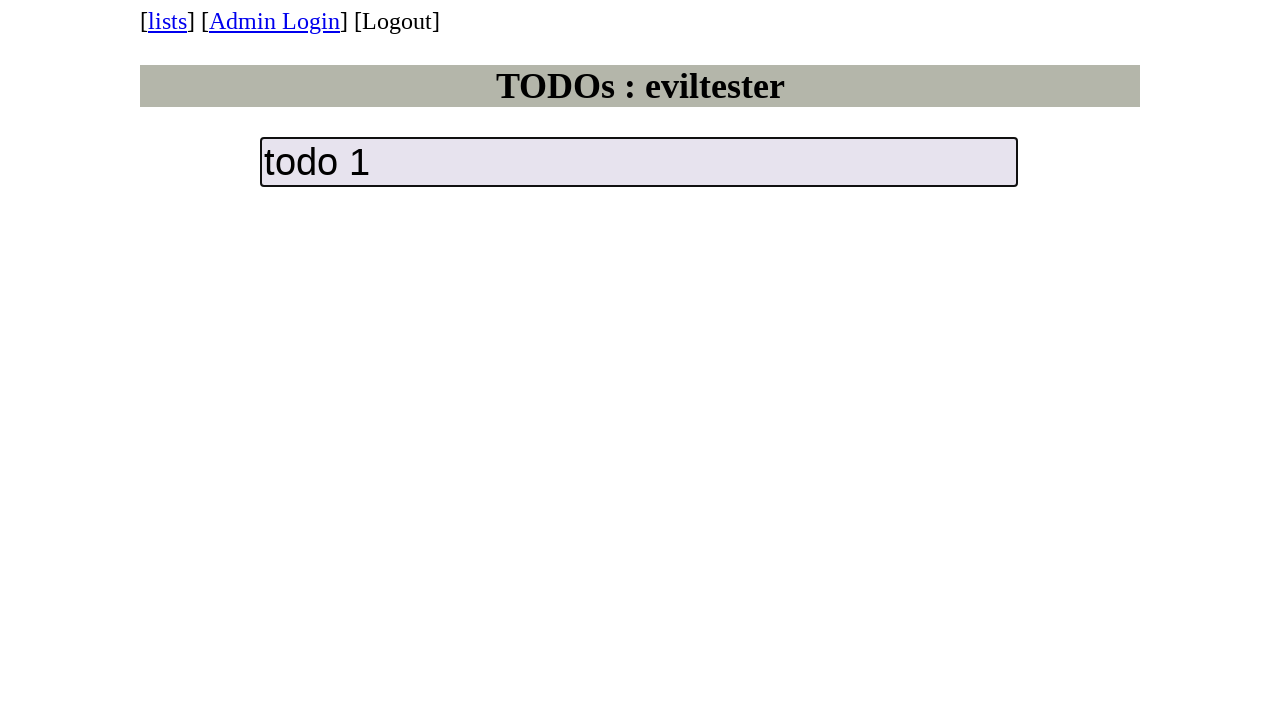

Pressed Enter to create first todo item on input.new-todo
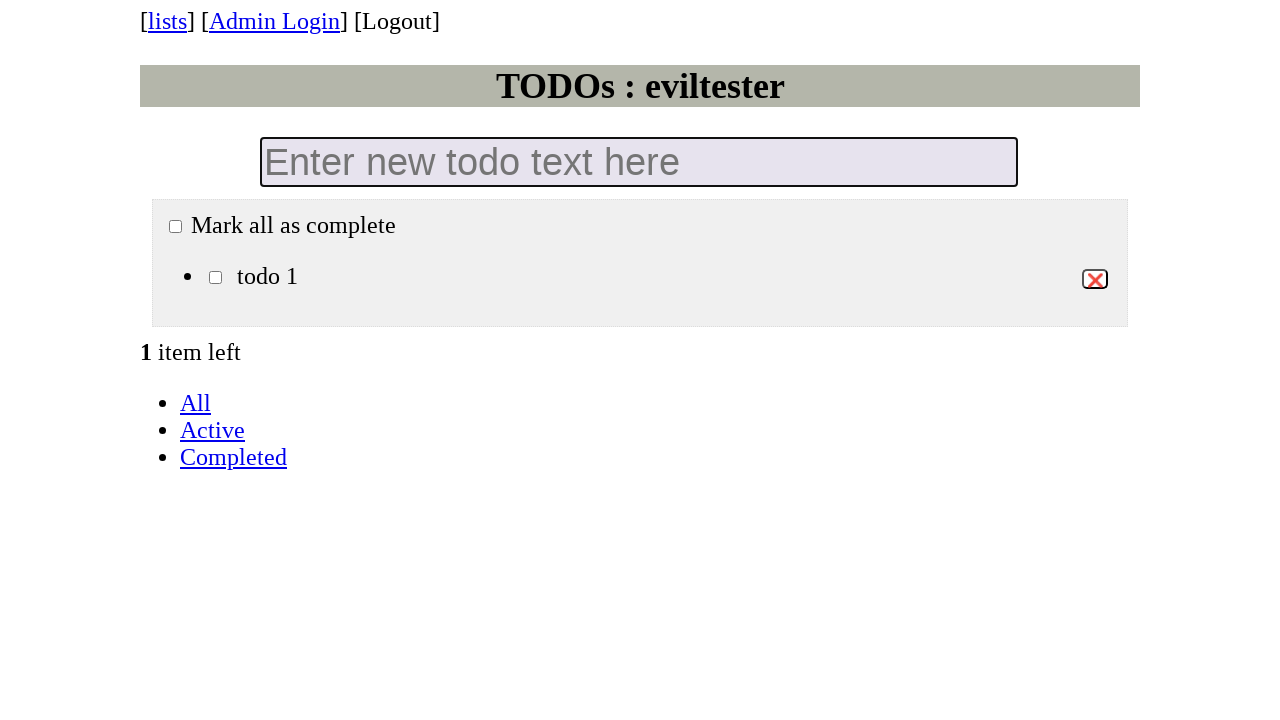

Filled new todo input with 'todo 2' on input.new-todo
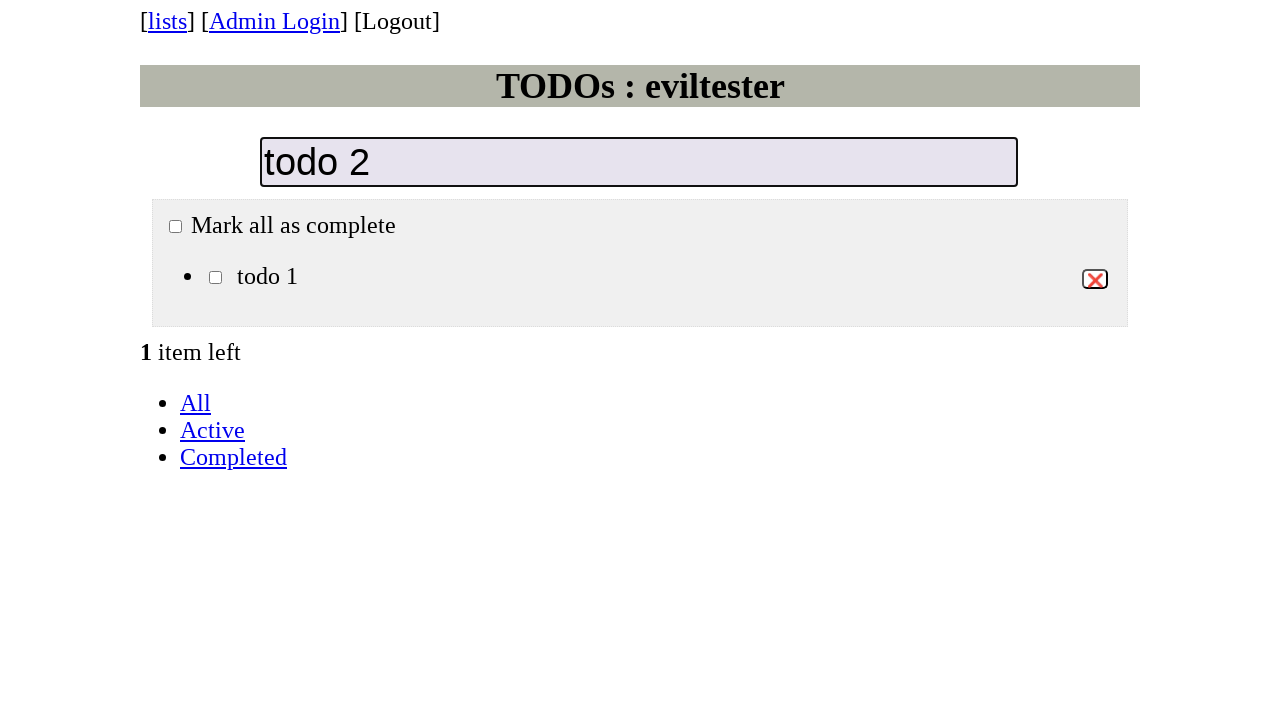

Pressed Enter to create second todo item on input.new-todo
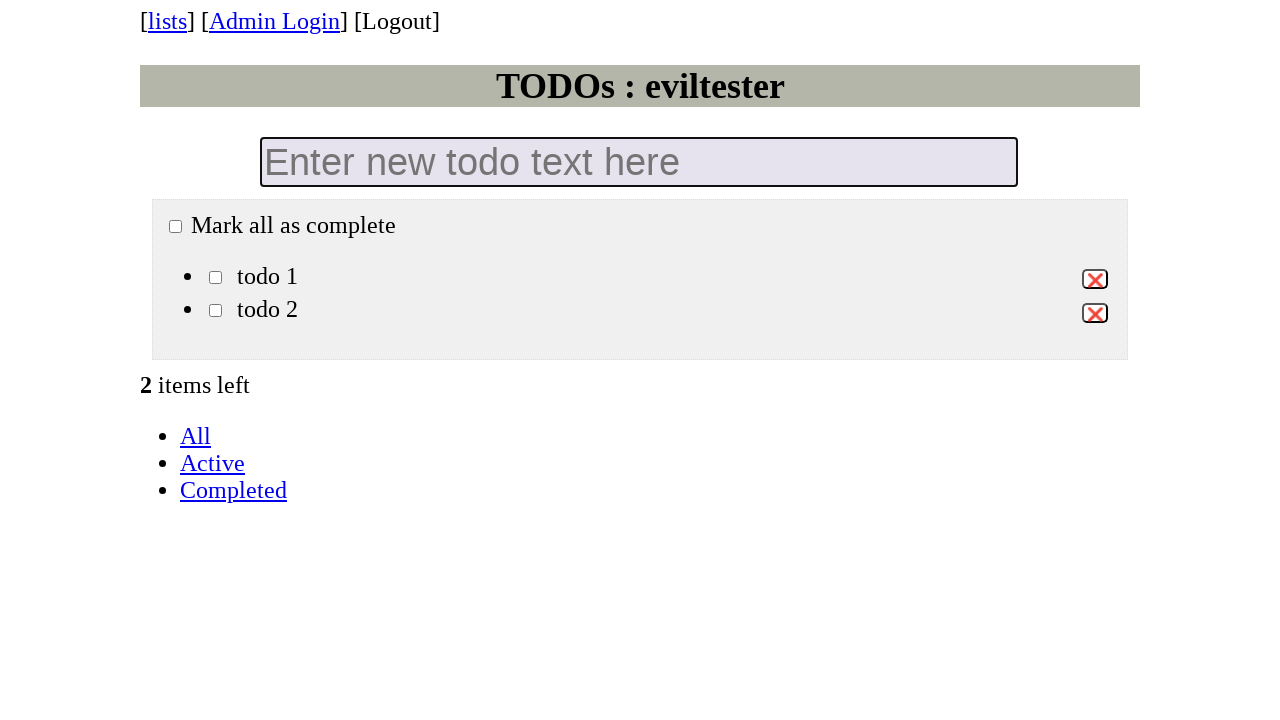

Filled new todo input with 'todo 3' on input.new-todo
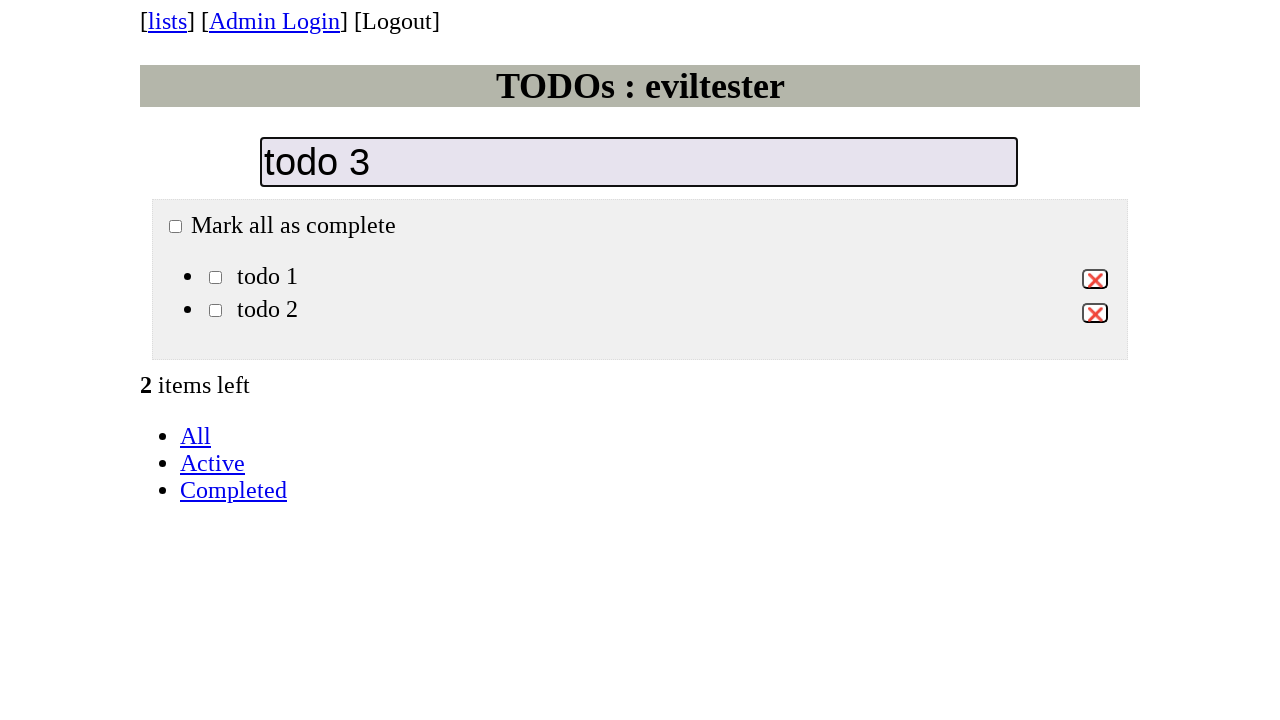

Pressed Enter to create third todo item on input.new-todo
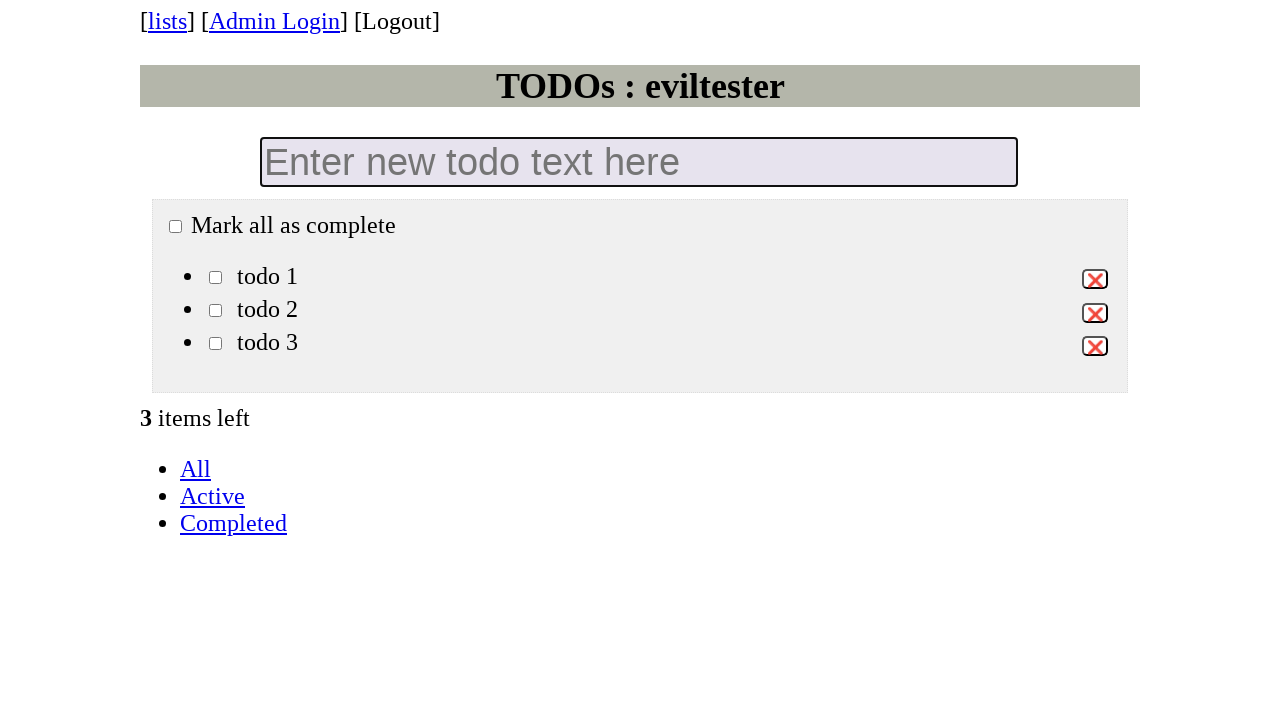

Waited for todo list checkboxes to appear
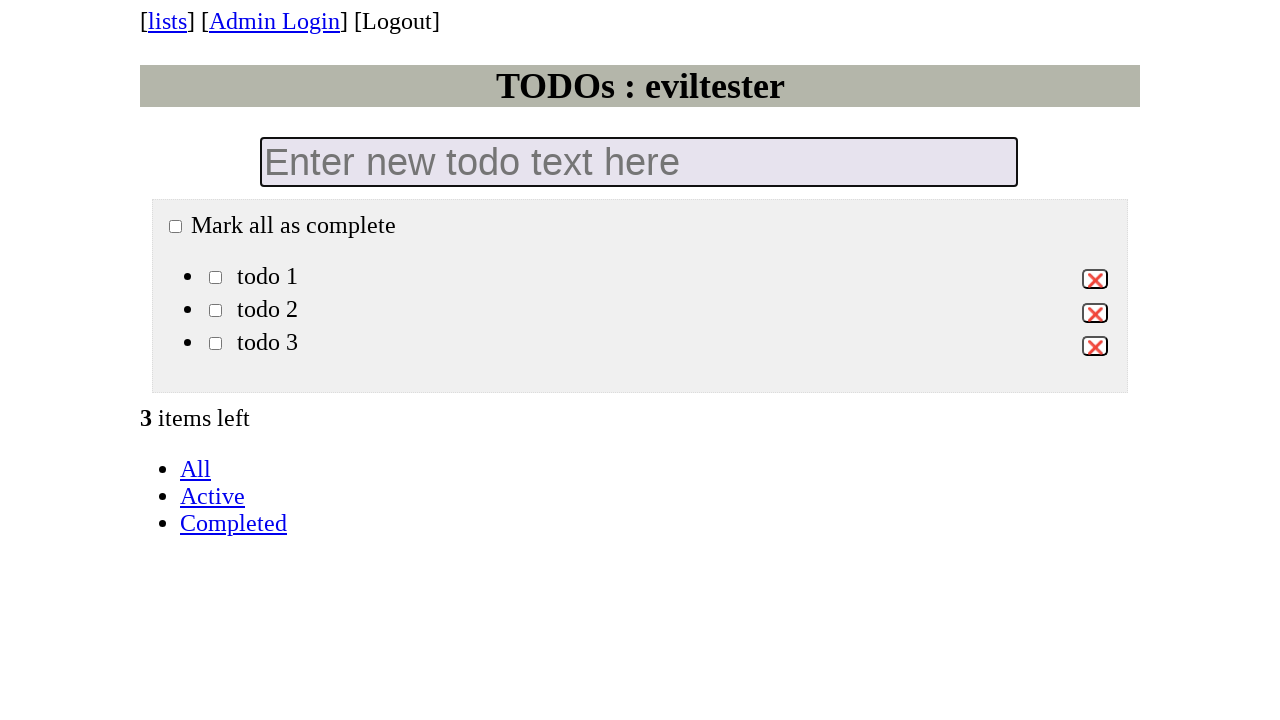

Located all todo list checkboxes
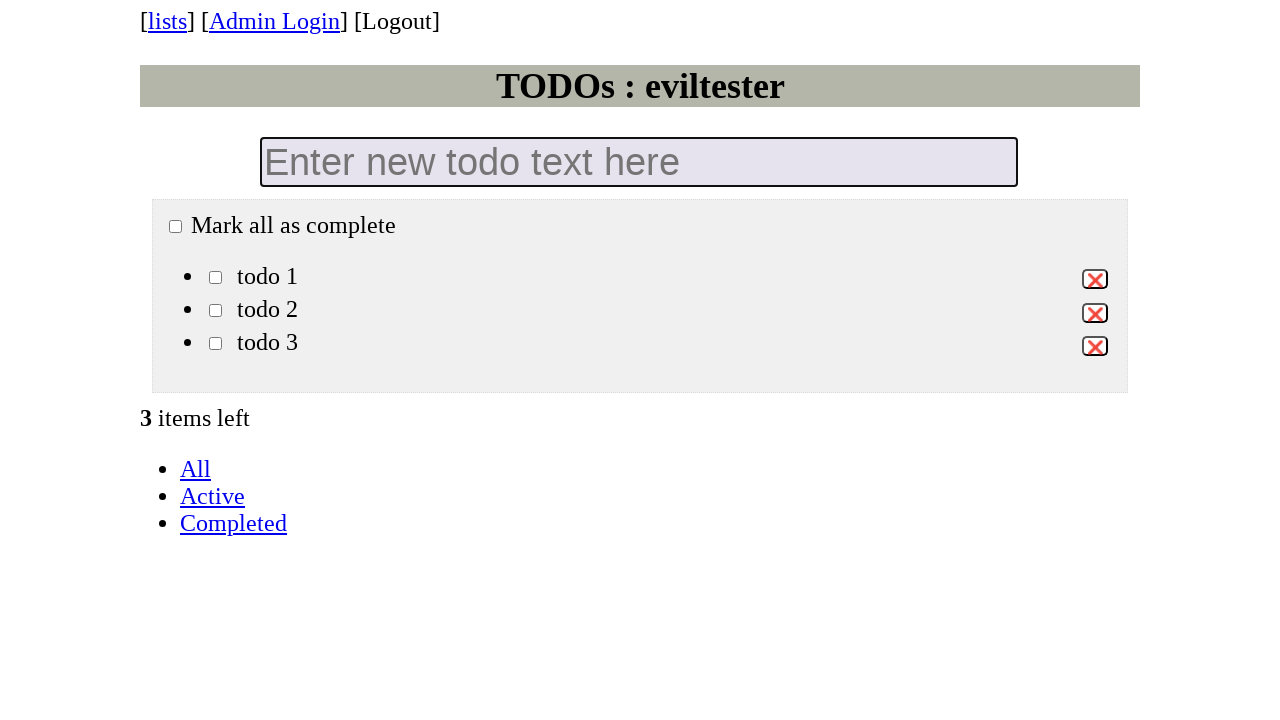

Verified that exactly 3 checkboxes exist
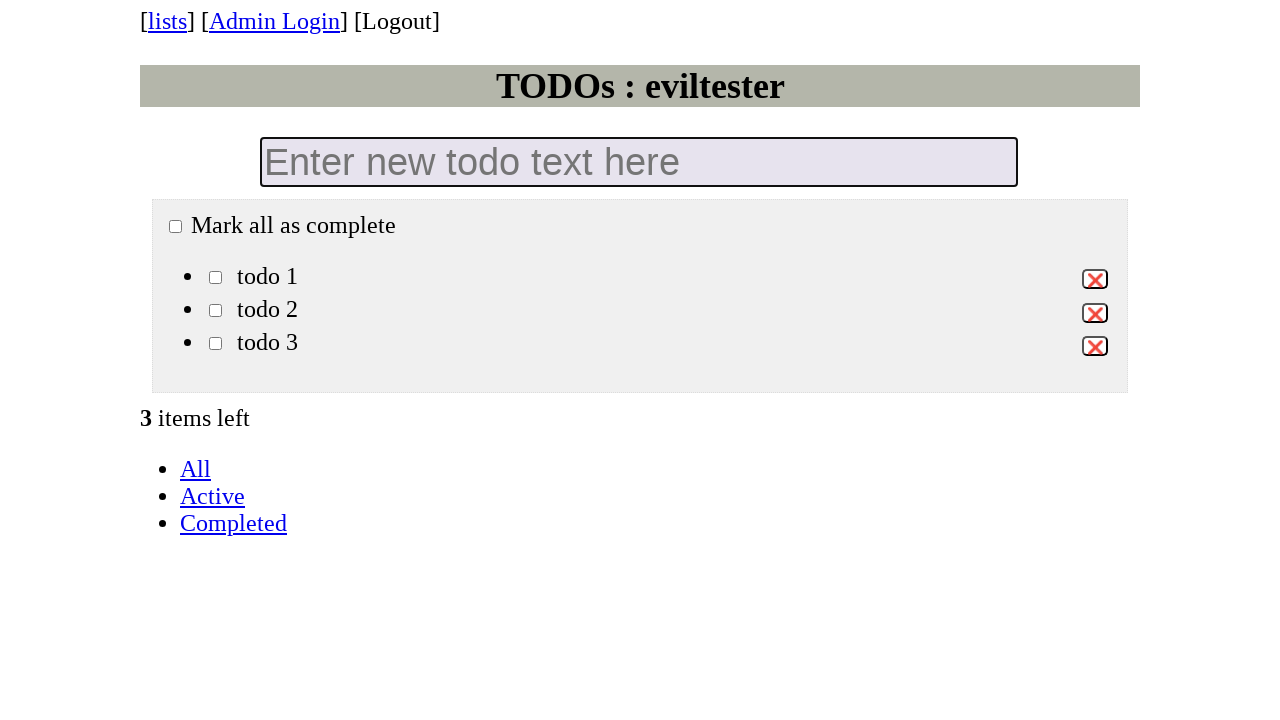

Clicked second todo checkbox to toggle it at (216, 311) on ul.todo-list input.toggle >> nth=1
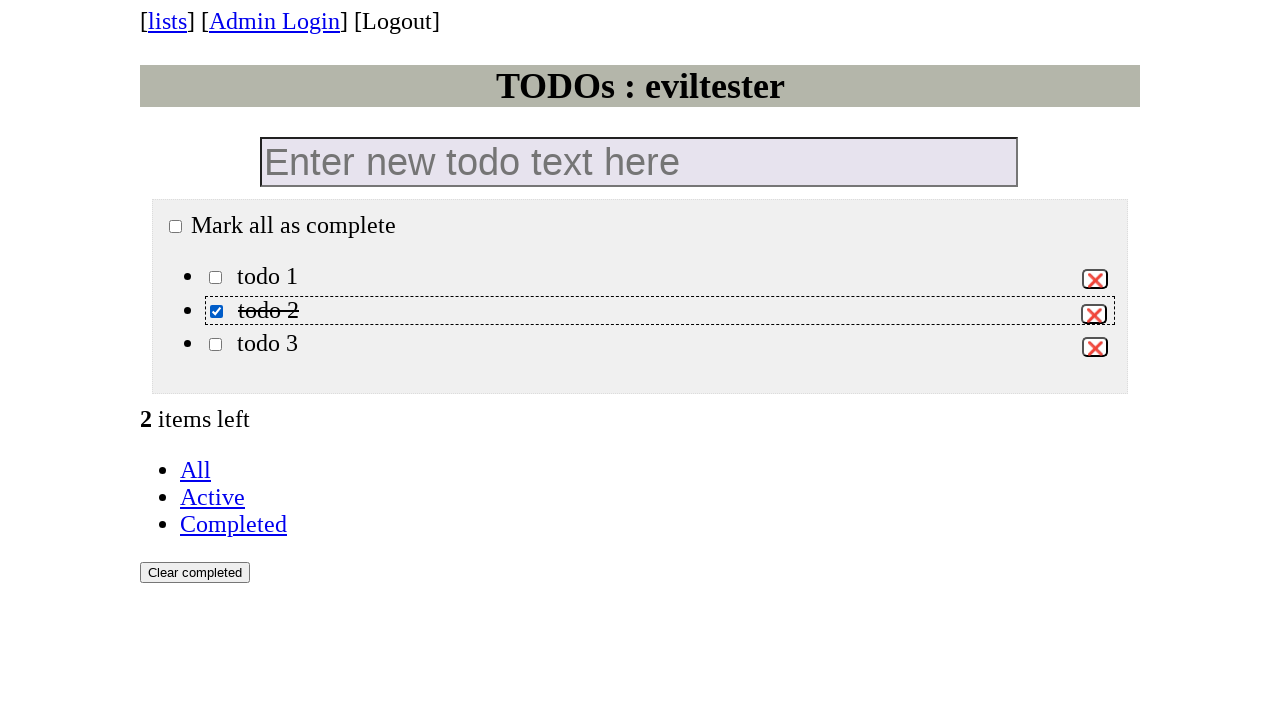

Verified first checkbox is unchecked
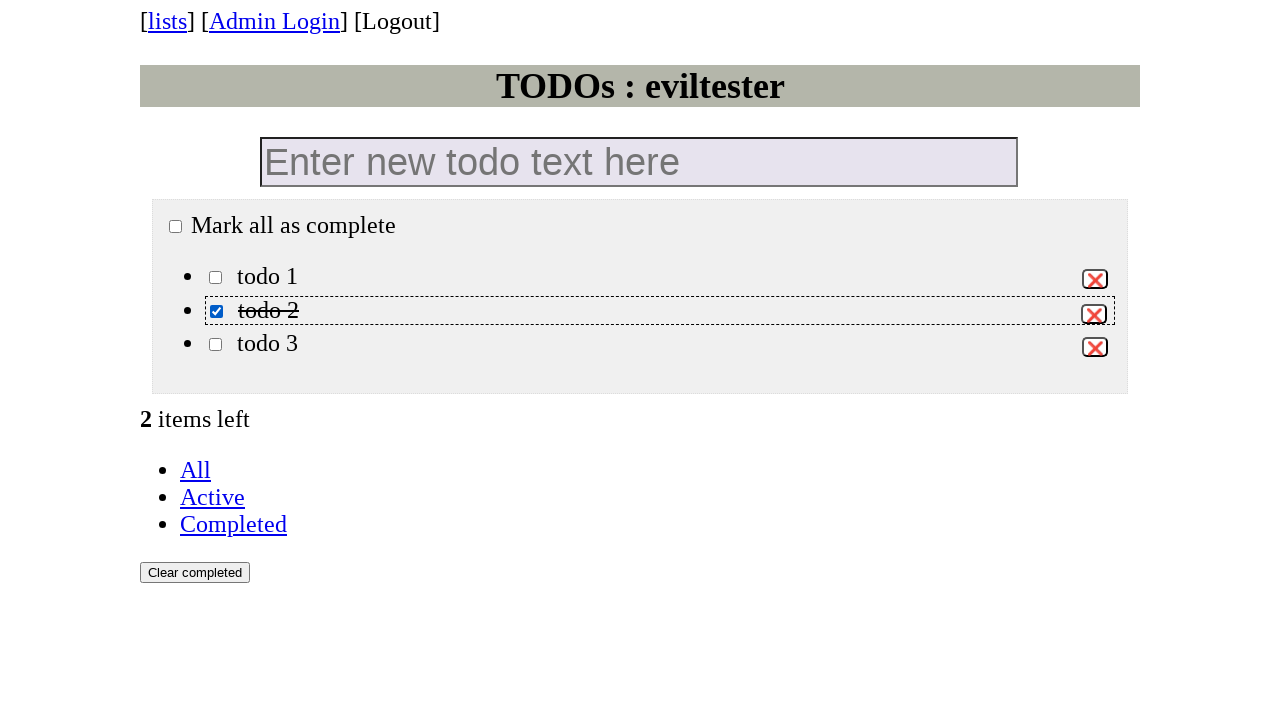

Verified second checkbox is checked
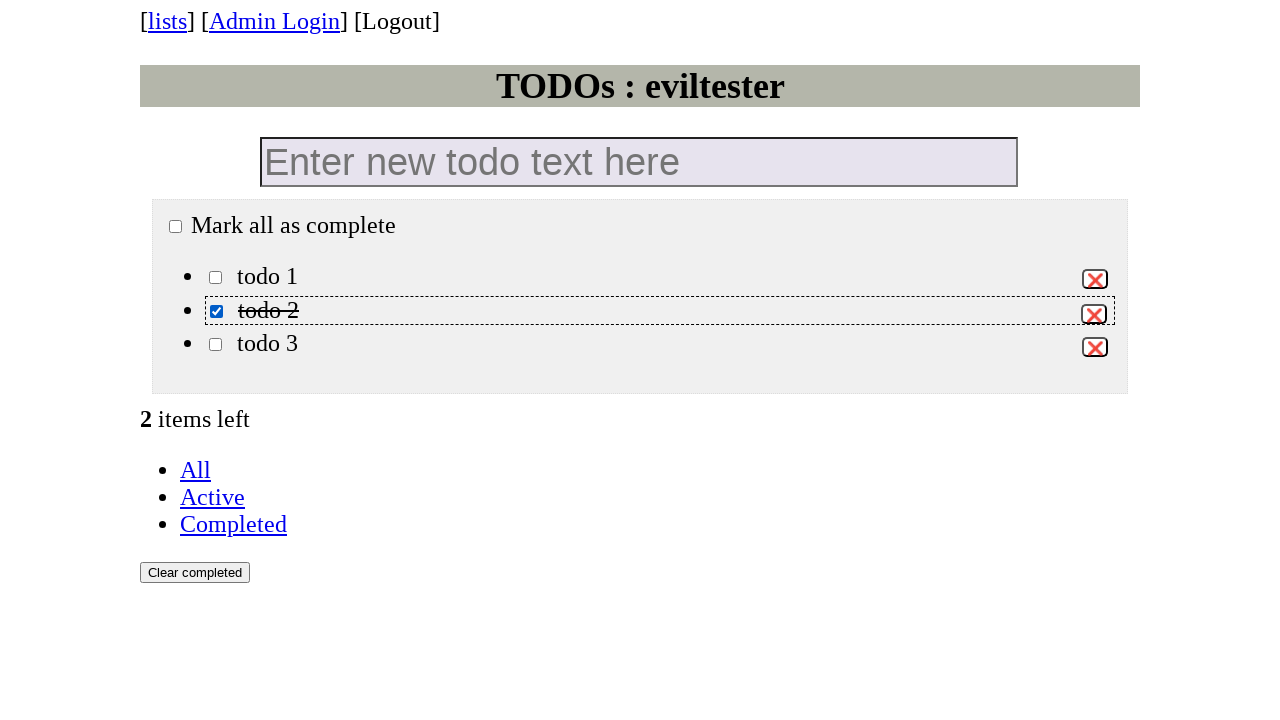

Verified third checkbox is unchecked
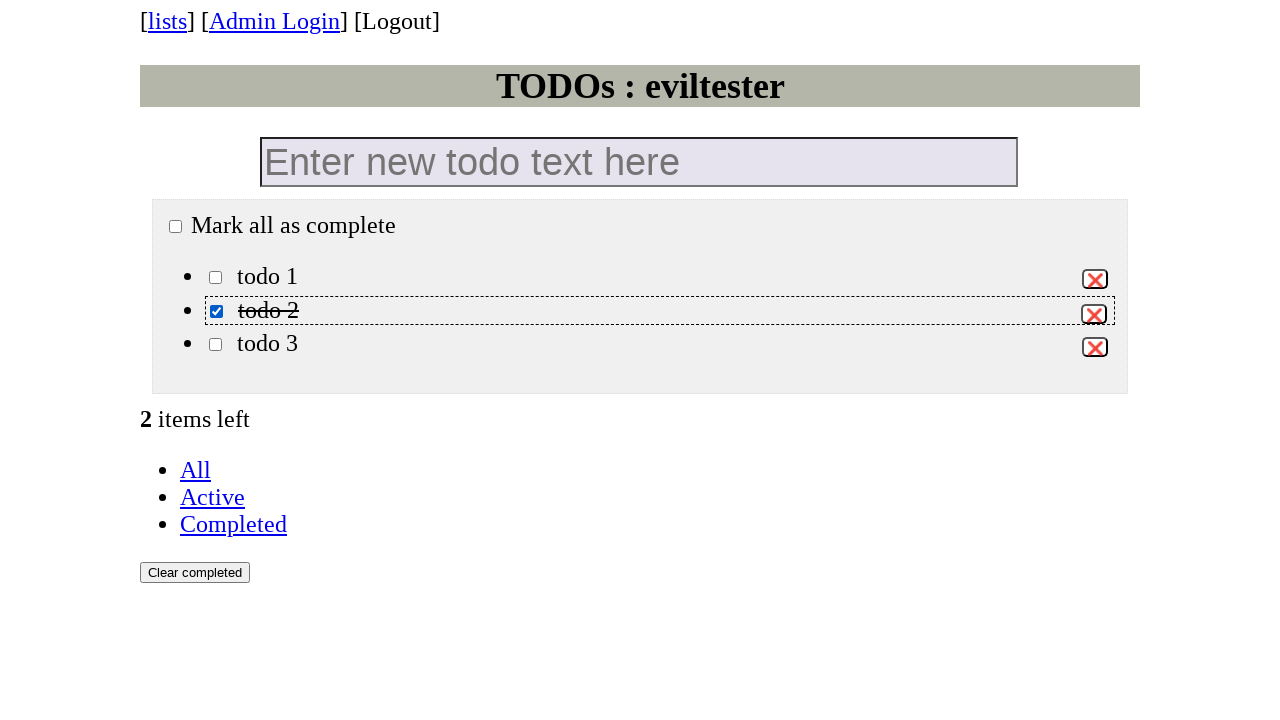

Clicked first todo checkbox to toggle it at (216, 277) on ul.todo-list input.toggle >> nth=0
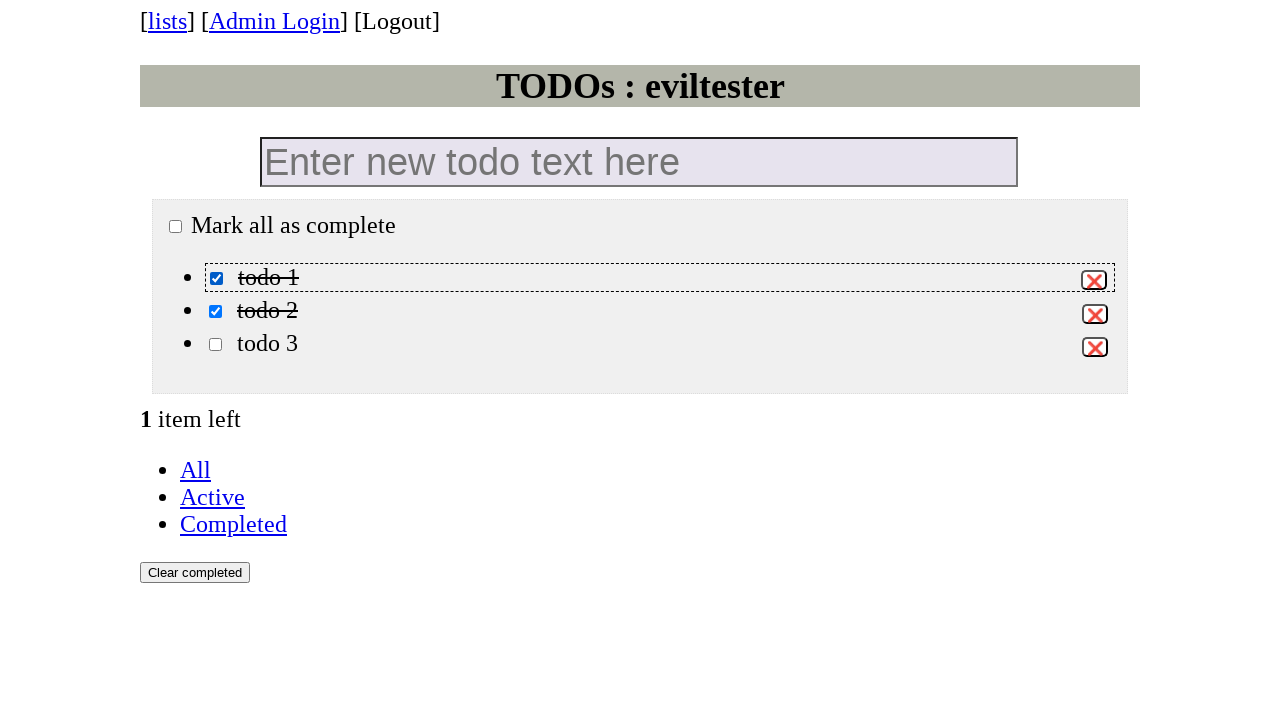

Verified first checkbox is now checked
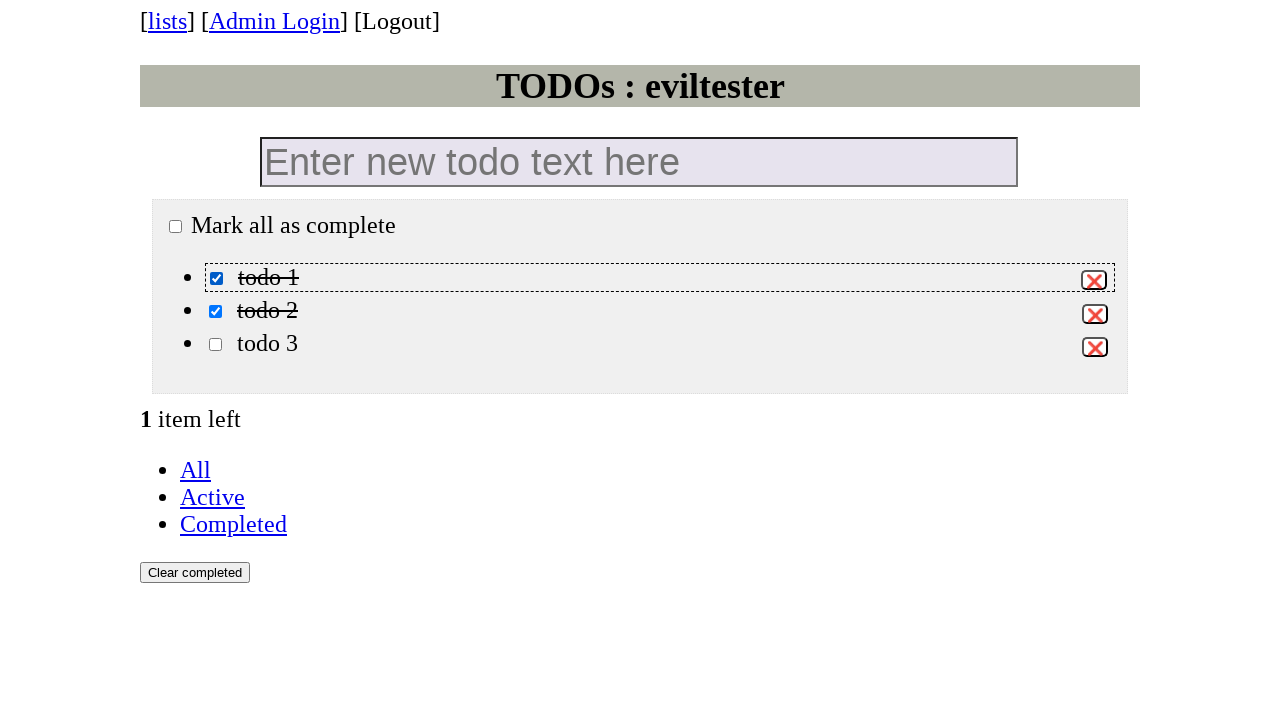

Verified first checkbox remains checked
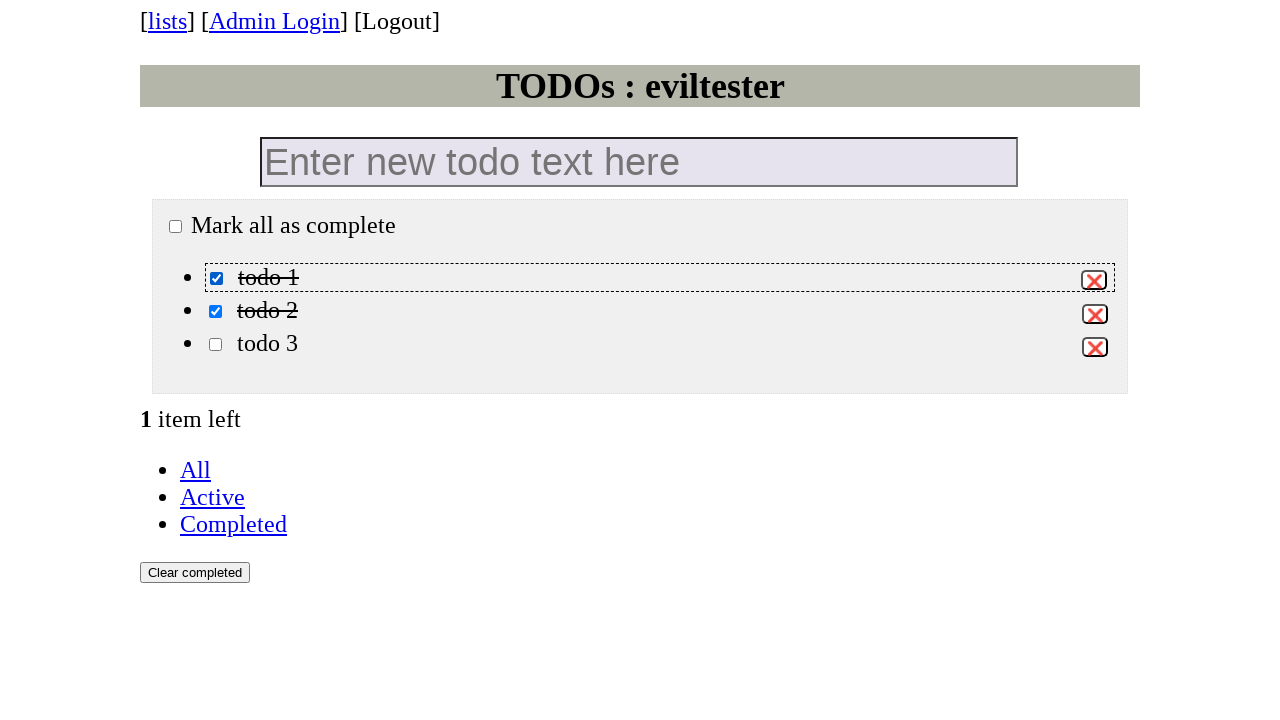

Clicked first todo checkbox to uncheck it at (216, 278) on ul.todo-list input.toggle >> nth=0
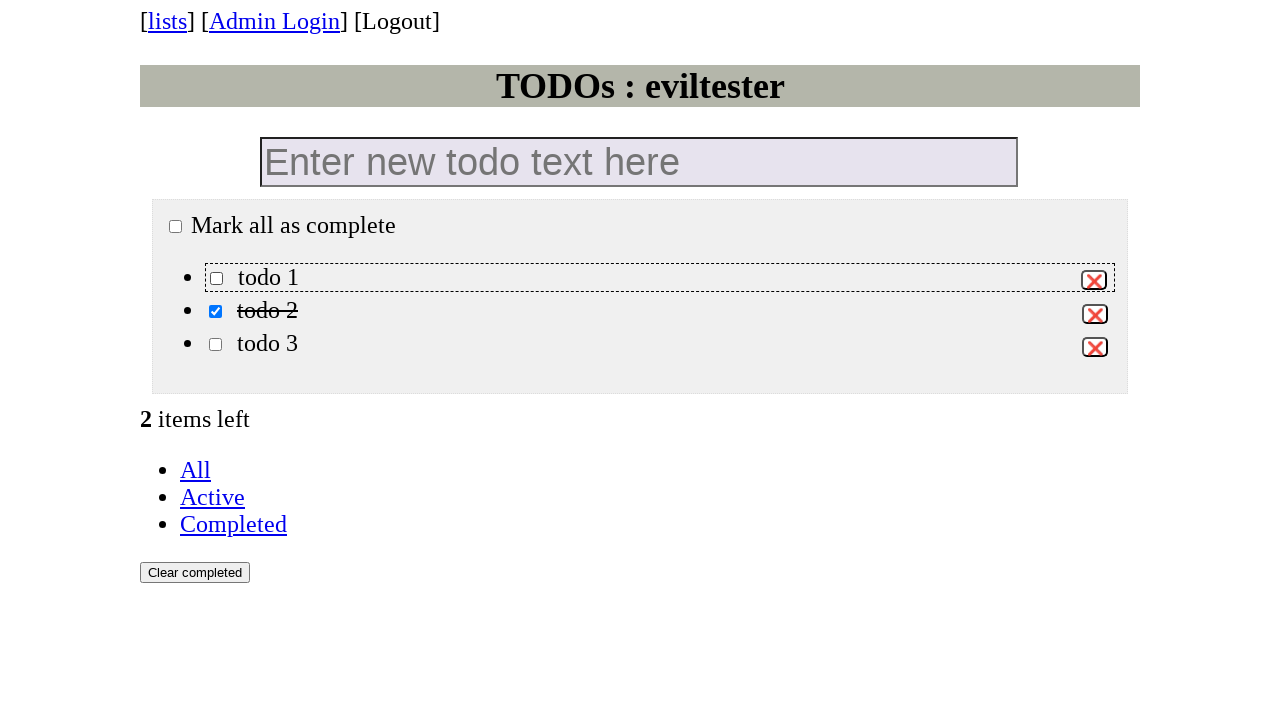

Verified first checkbox is now unchecked
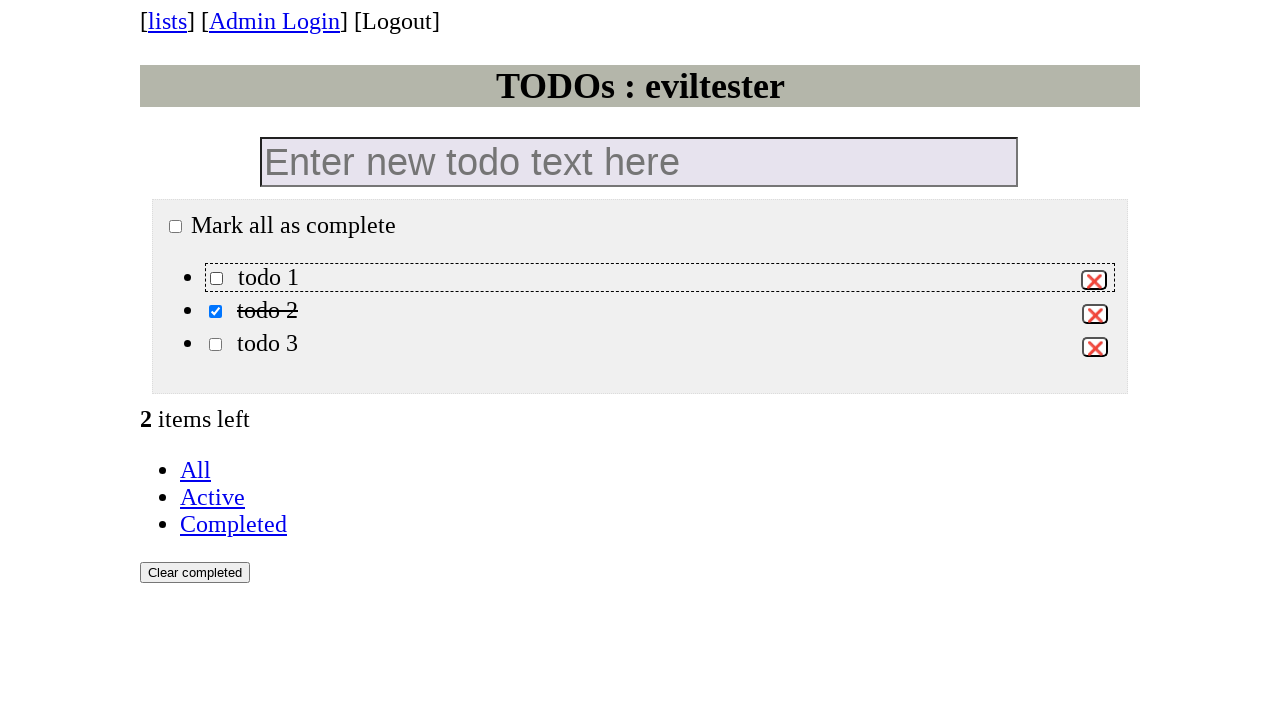

Verified first checkbox is visible
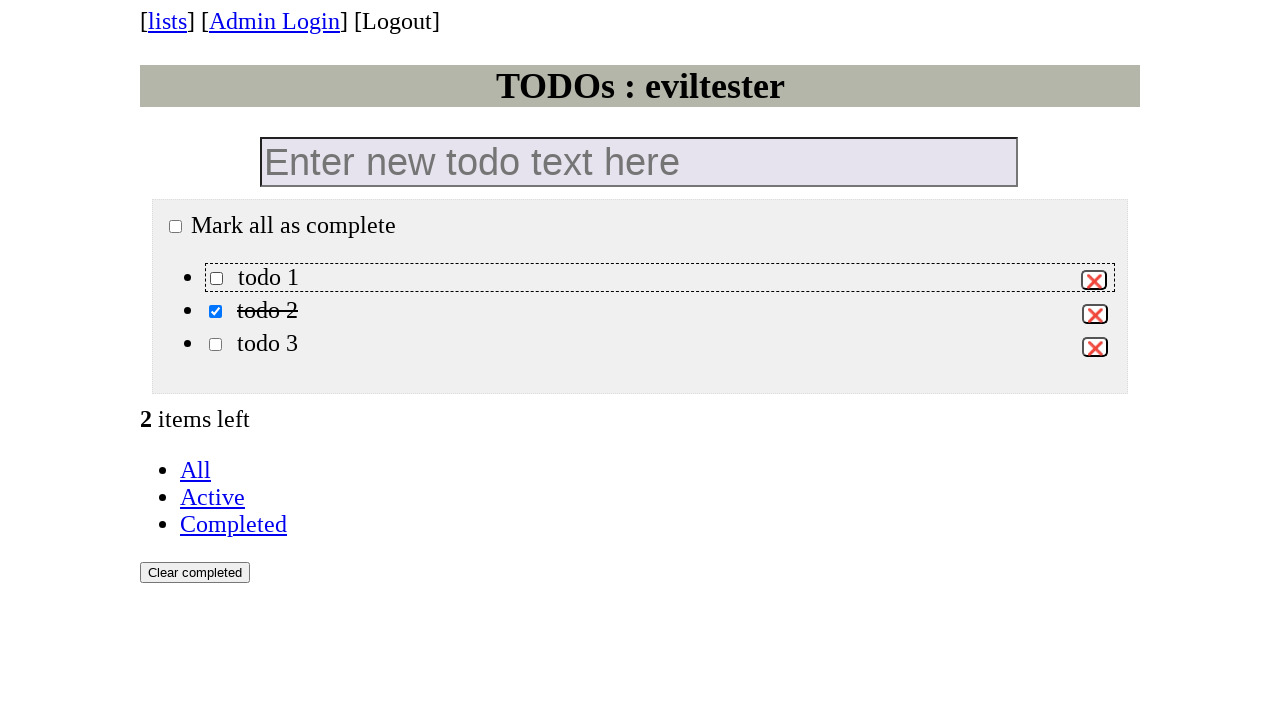

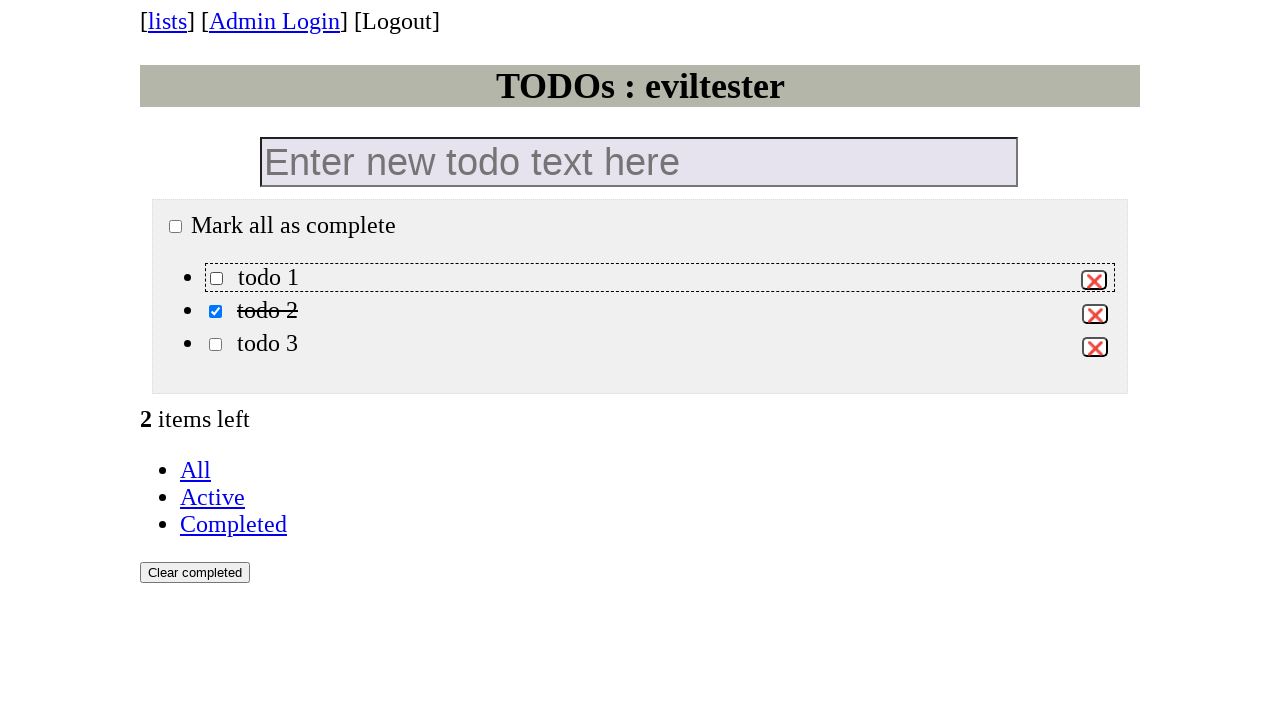